Tests that entered text is trimmed when saving edits

Starting URL: https://demo.playwright.dev/todomvc

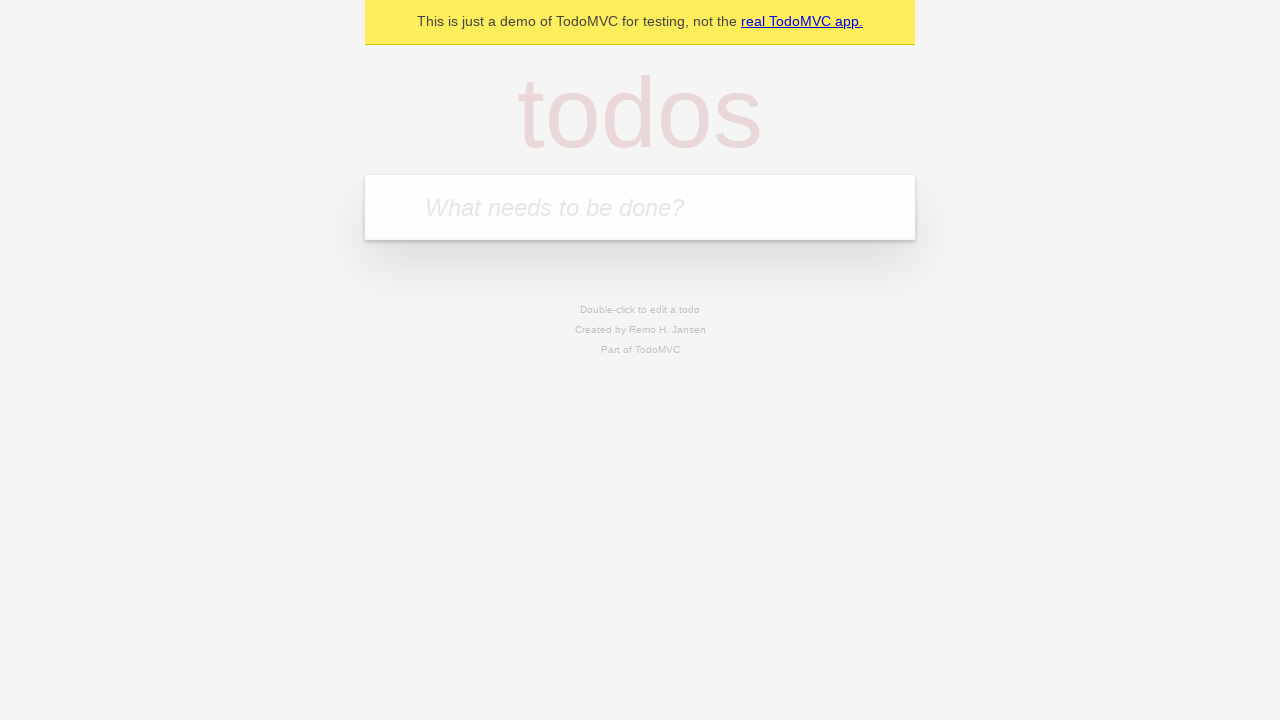

Filled todo input with 'buy some cheese' on internal:attr=[placeholder="What needs to be done?"i]
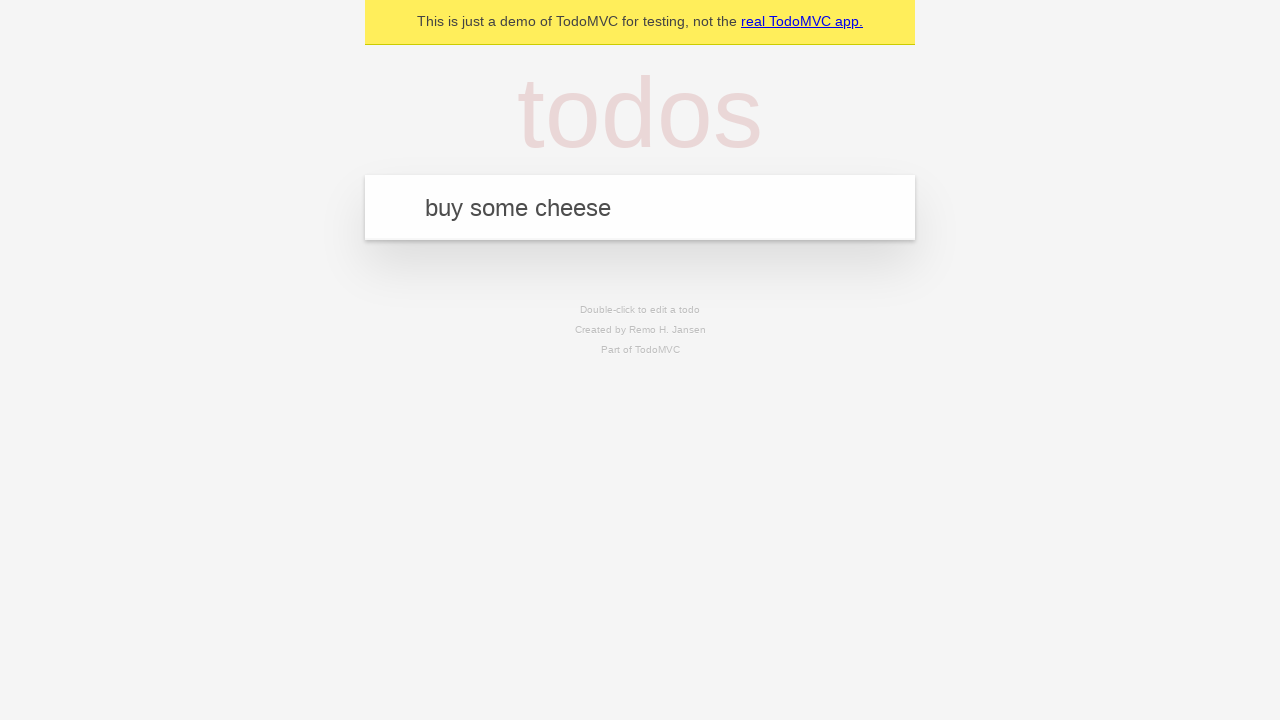

Pressed Enter to create first todo on internal:attr=[placeholder="What needs to be done?"i]
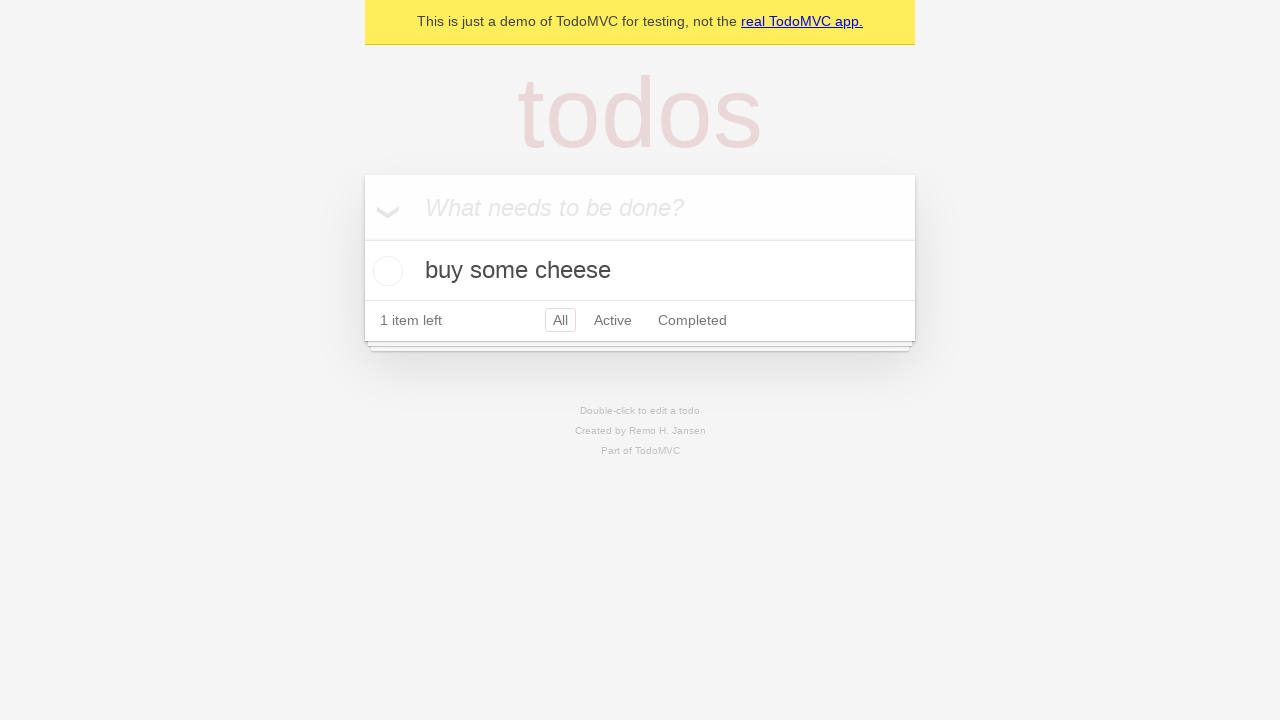

Filled todo input with 'feed the cat' on internal:attr=[placeholder="What needs to be done?"i]
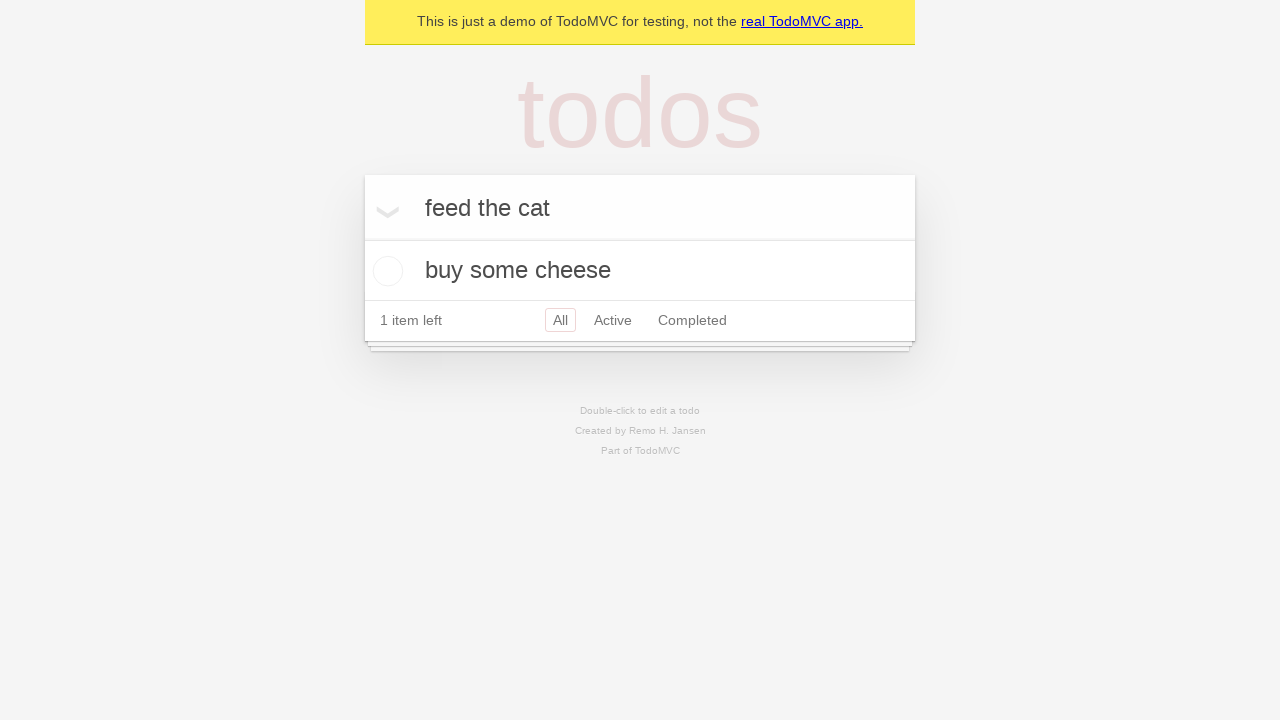

Pressed Enter to create second todo on internal:attr=[placeholder="What needs to be done?"i]
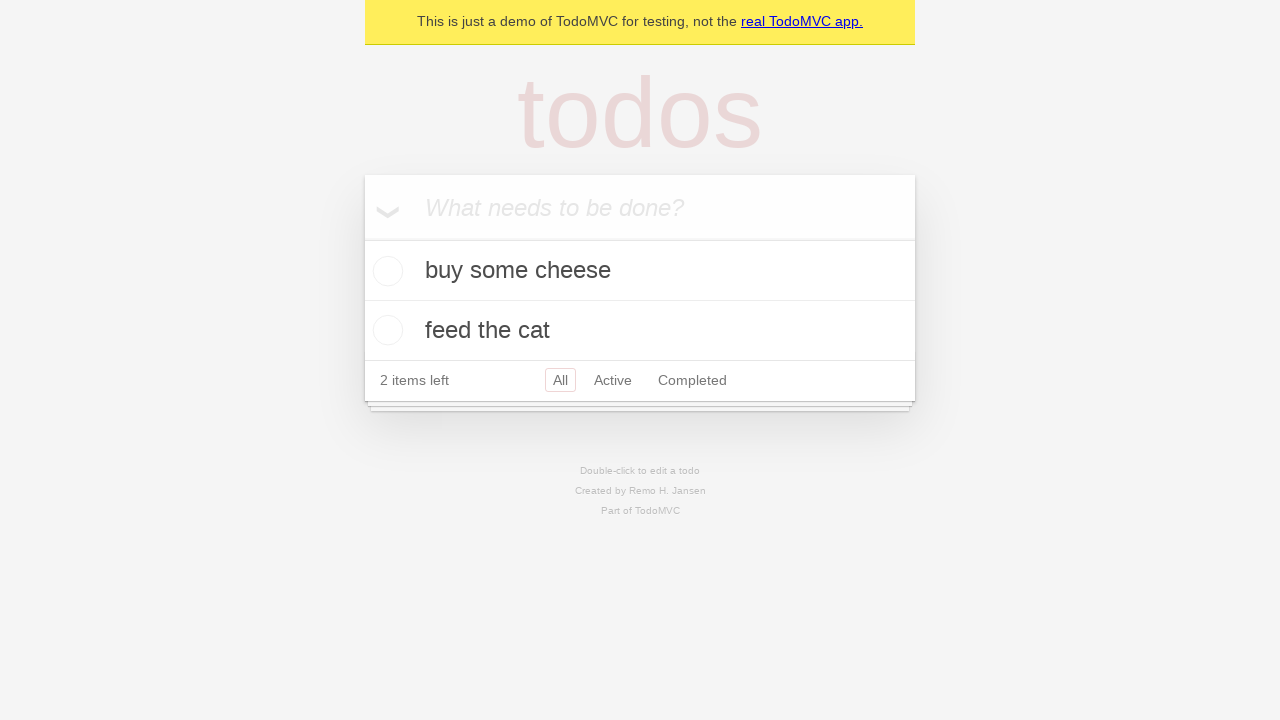

Filled todo input with 'book a doctors appointment' on internal:attr=[placeholder="What needs to be done?"i]
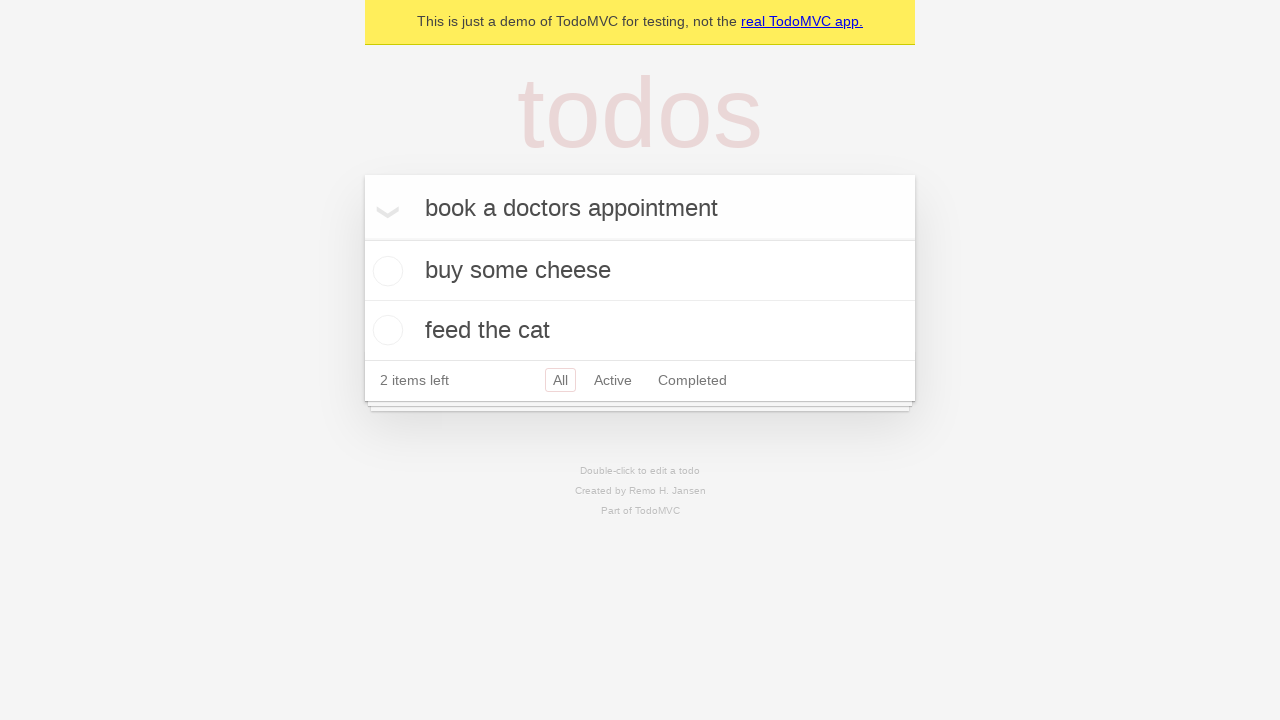

Pressed Enter to create third todo on internal:attr=[placeholder="What needs to be done?"i]
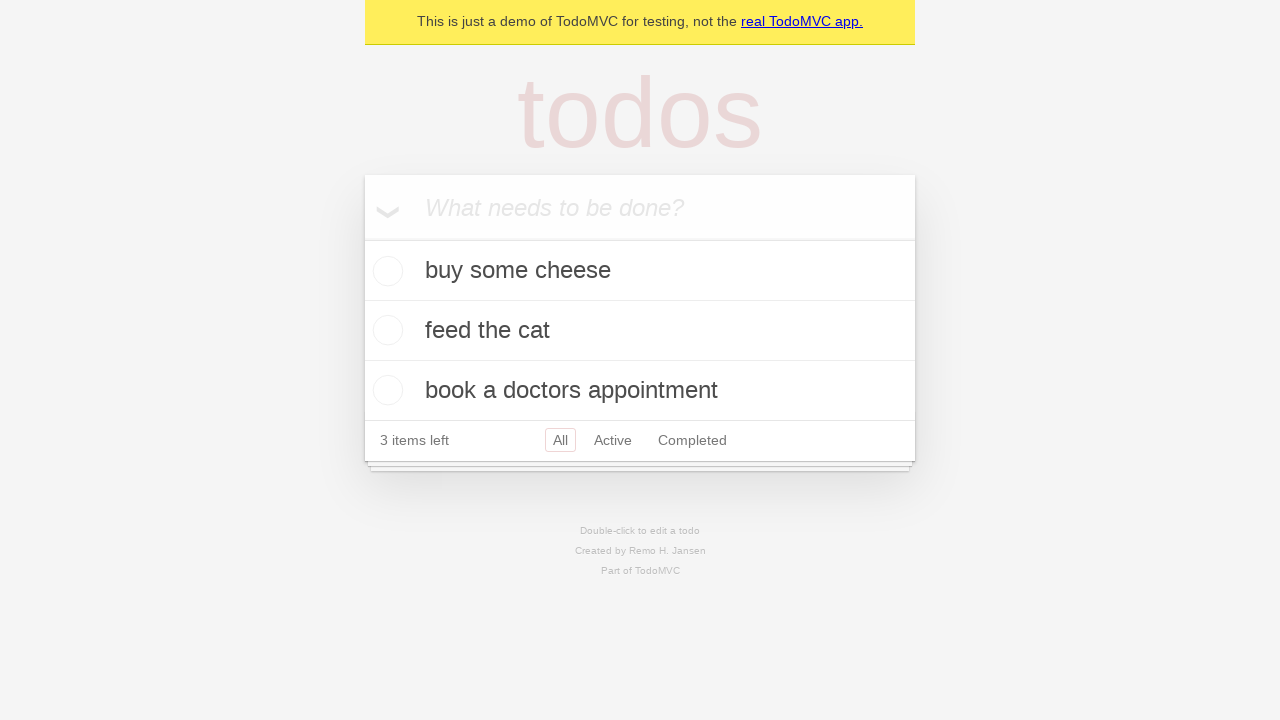

Double-clicked second todo item to enter edit mode at (640, 331) on internal:testid=[data-testid="todo-item"s] >> nth=1
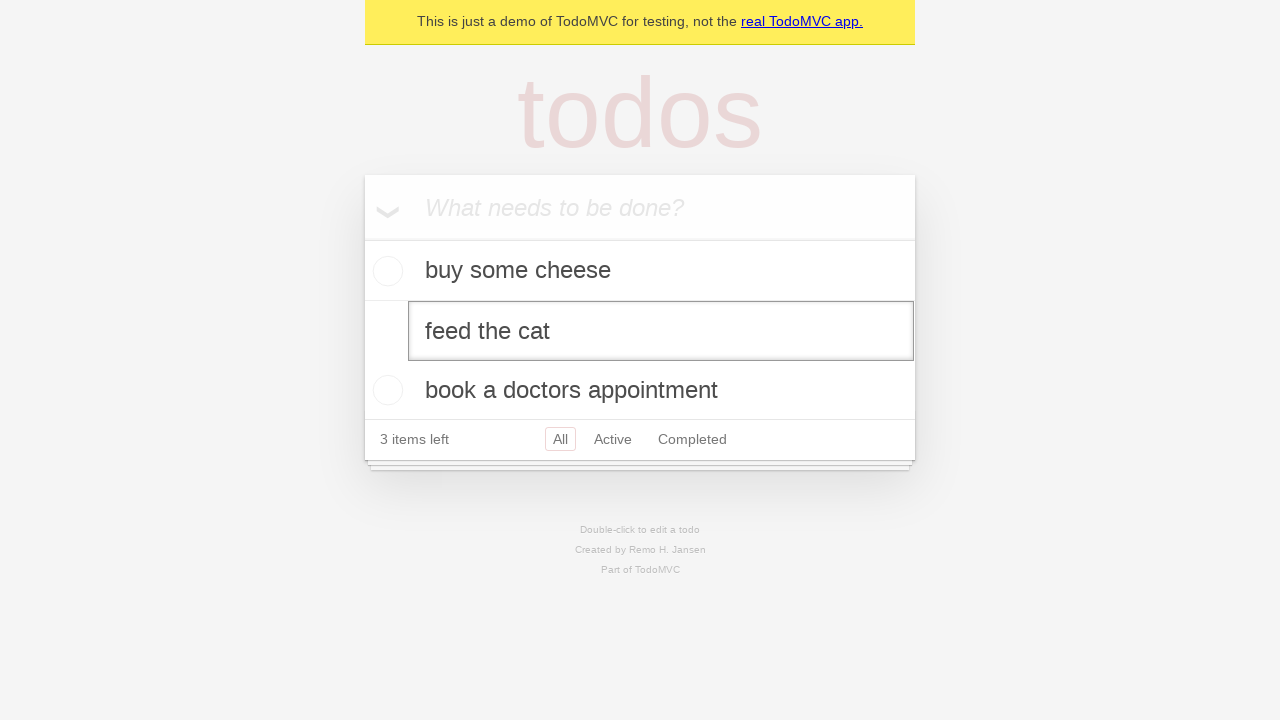

Filled edit field with text surrounded by whitespace: '    buy some sausages    ' on internal:testid=[data-testid="todo-item"s] >> nth=1 >> internal:role=textbox[nam
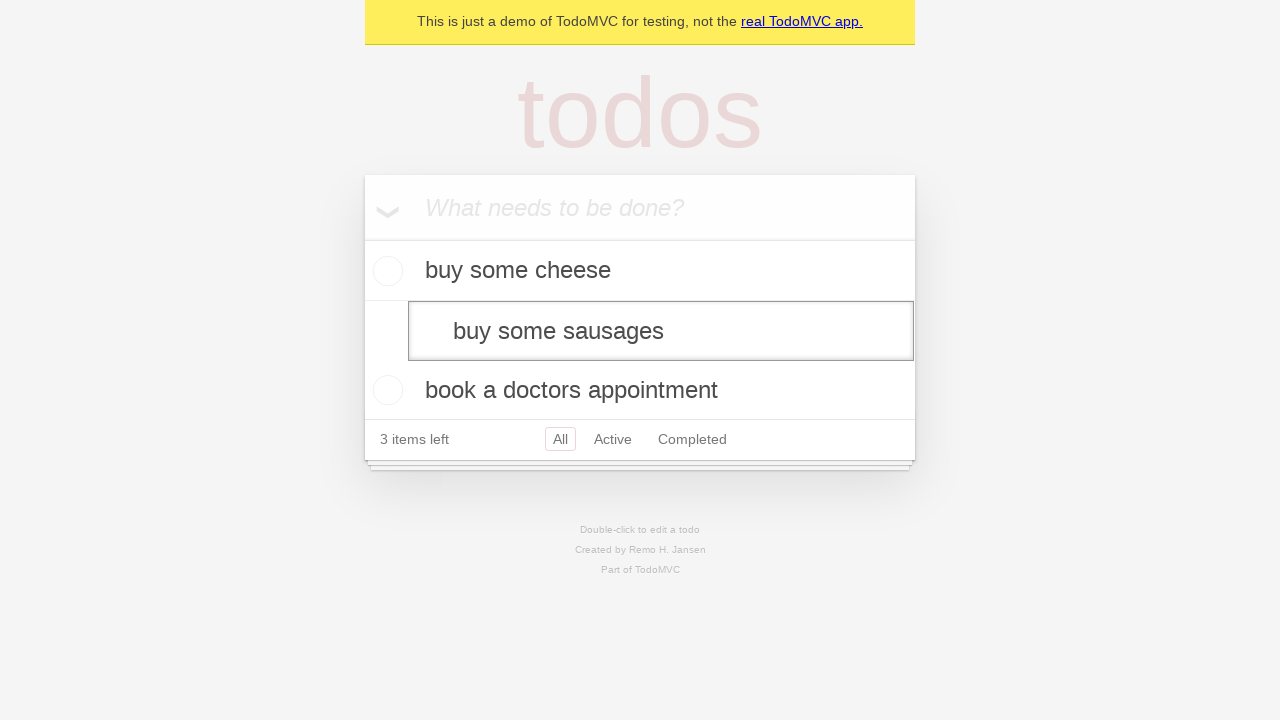

Pressed Enter to save edited todo with trimming applied on internal:testid=[data-testid="todo-item"s] >> nth=1 >> internal:role=textbox[nam
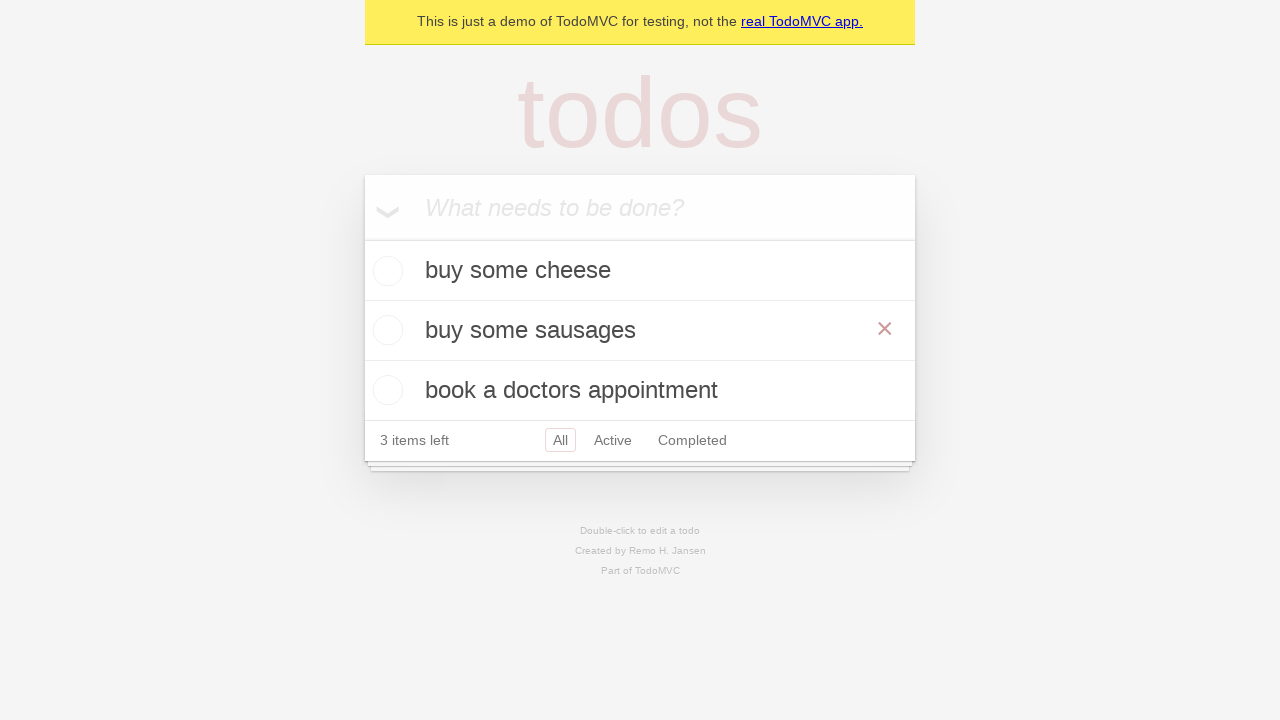

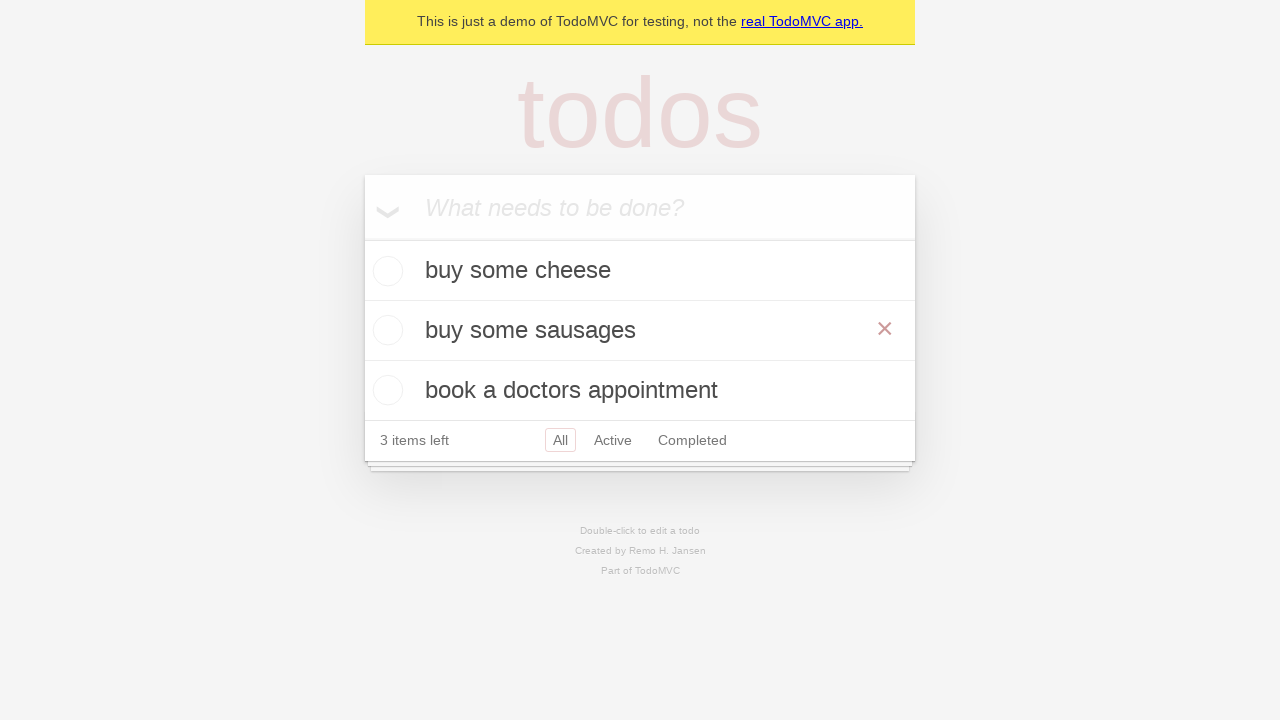